Tests the flight booking flow on BlazeDemo by selecting a flight, proceeding to purchase, and completing the confirmation process

Starting URL: https://blazedemo.com/

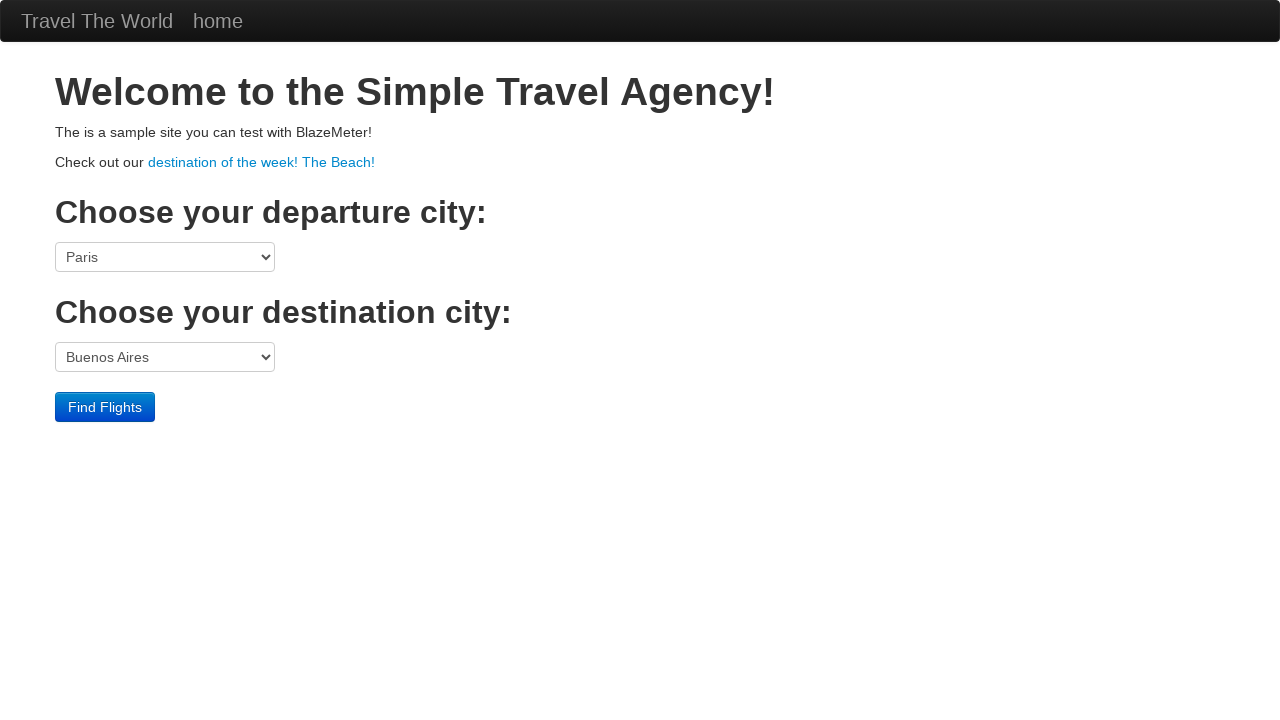

Clicked Find Flights button to search for available flights at (105, 407) on .btn-primary
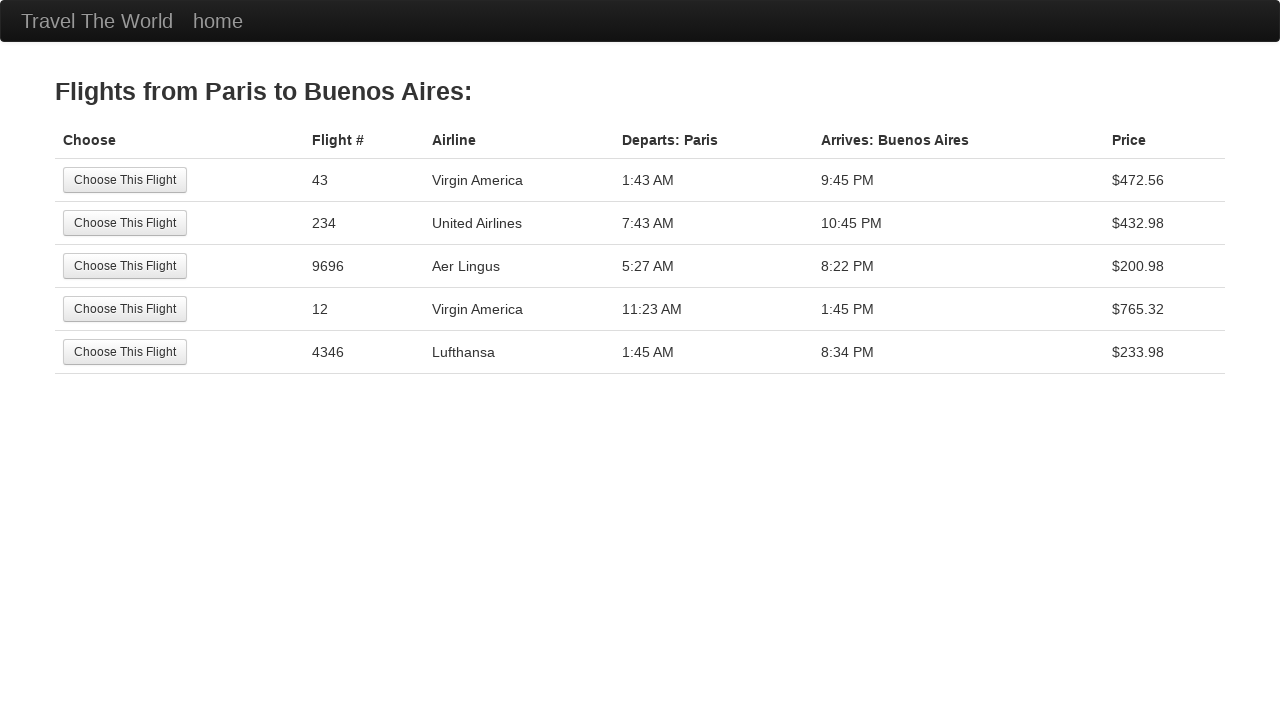

Waited for flights page to load
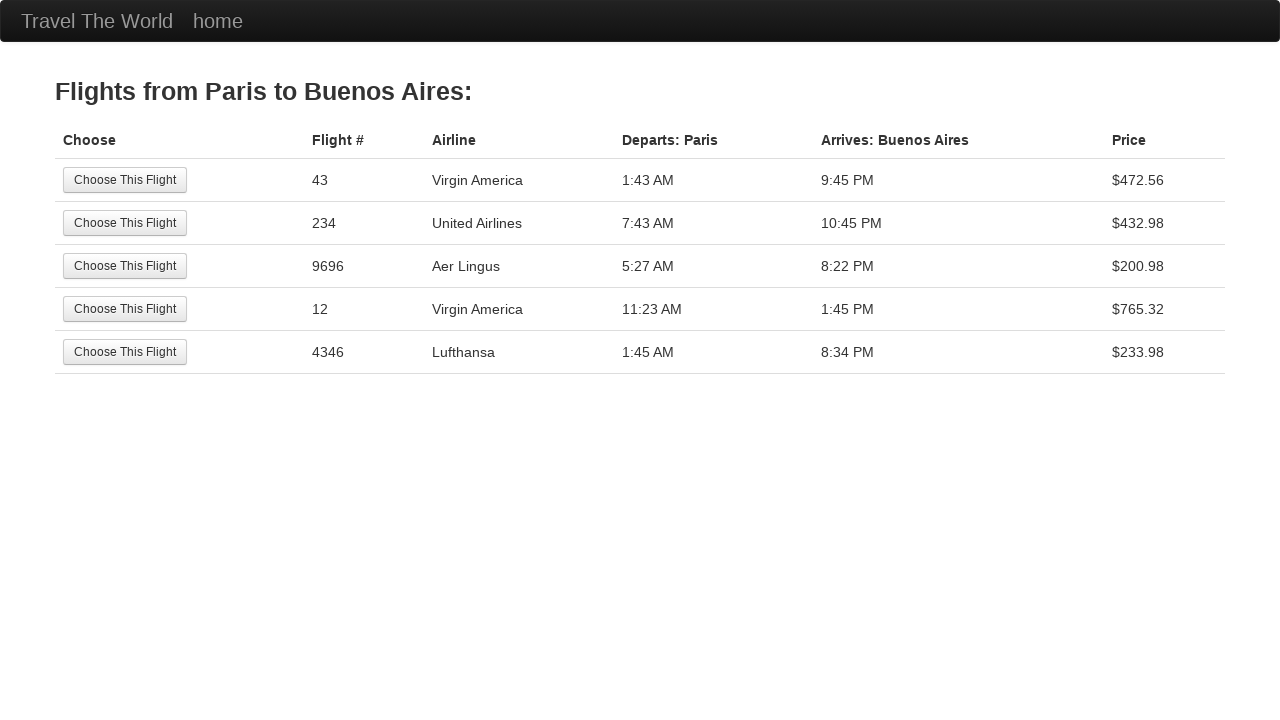

Selected the first flight from available options at (125, 180) on tr:nth-child(1) .btn
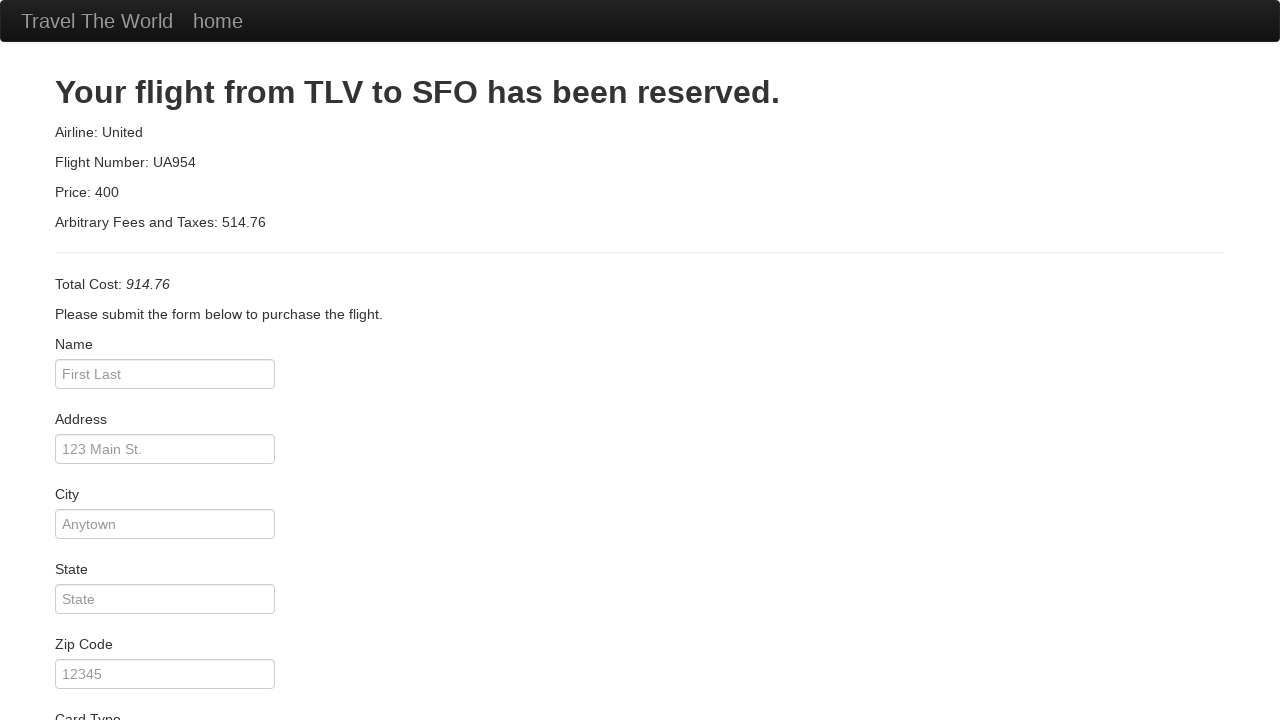

Clicked Purchase Flight button to complete the booking at (118, 685) on .btn-primary
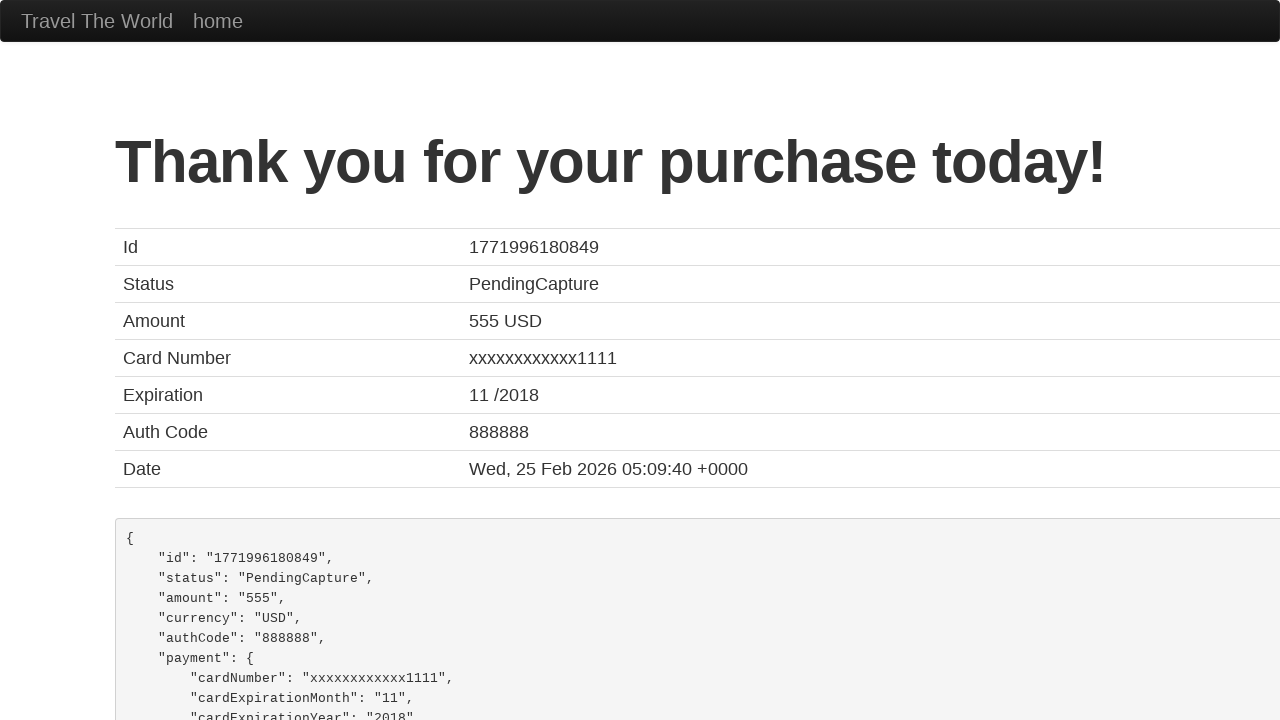

Confirmation page loaded with heading displayed
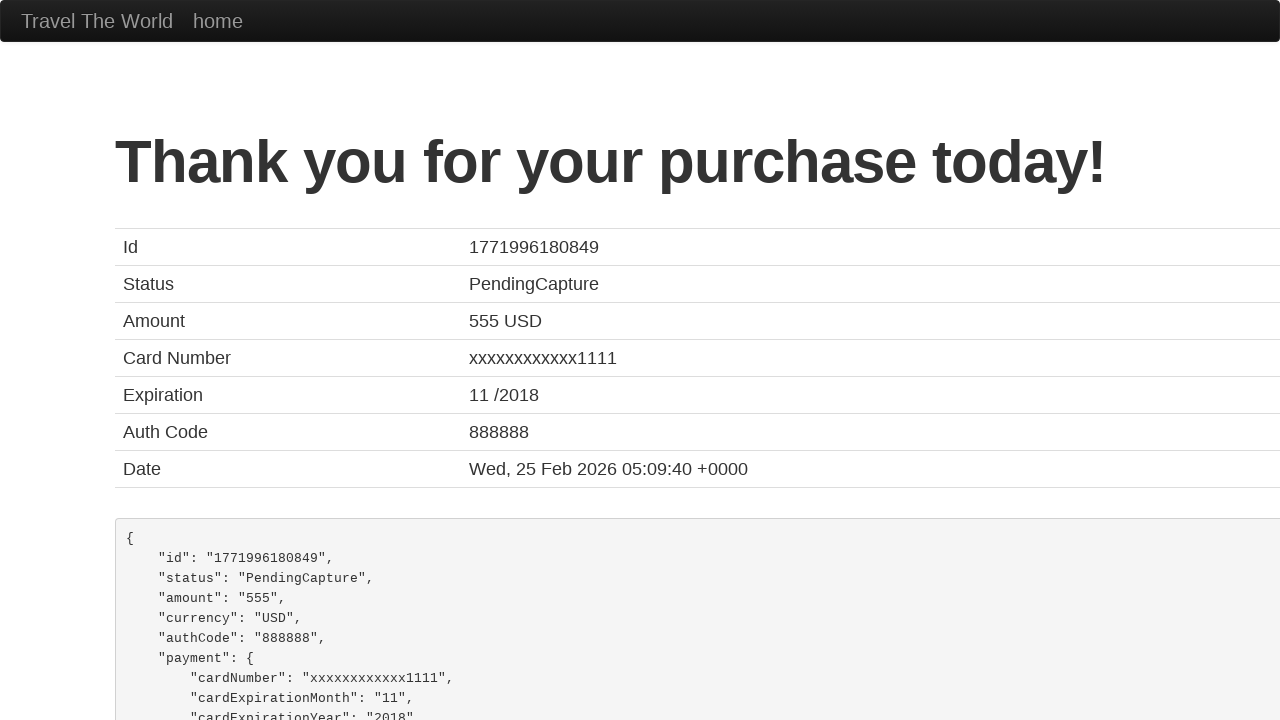

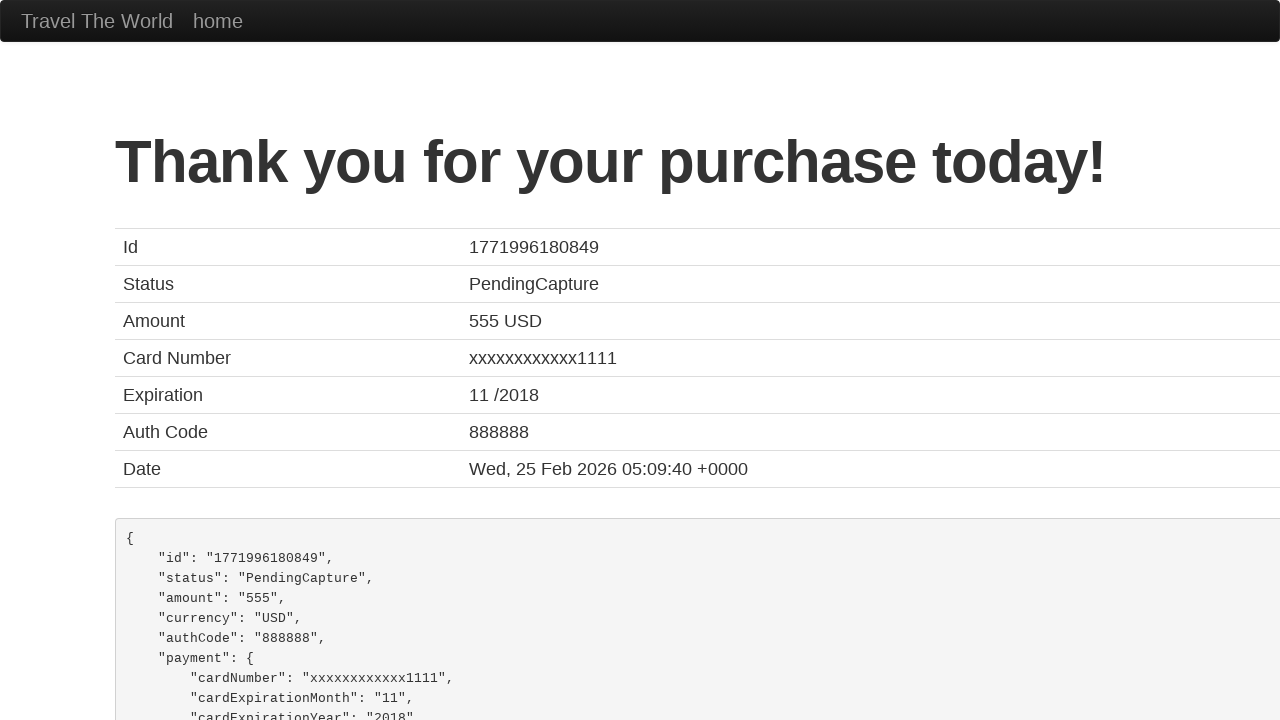